Adds all coffee items to cart and verifies that total entry price equals unit price initially (when amount is 1).

Starting URL: https://coffee-cart.app/

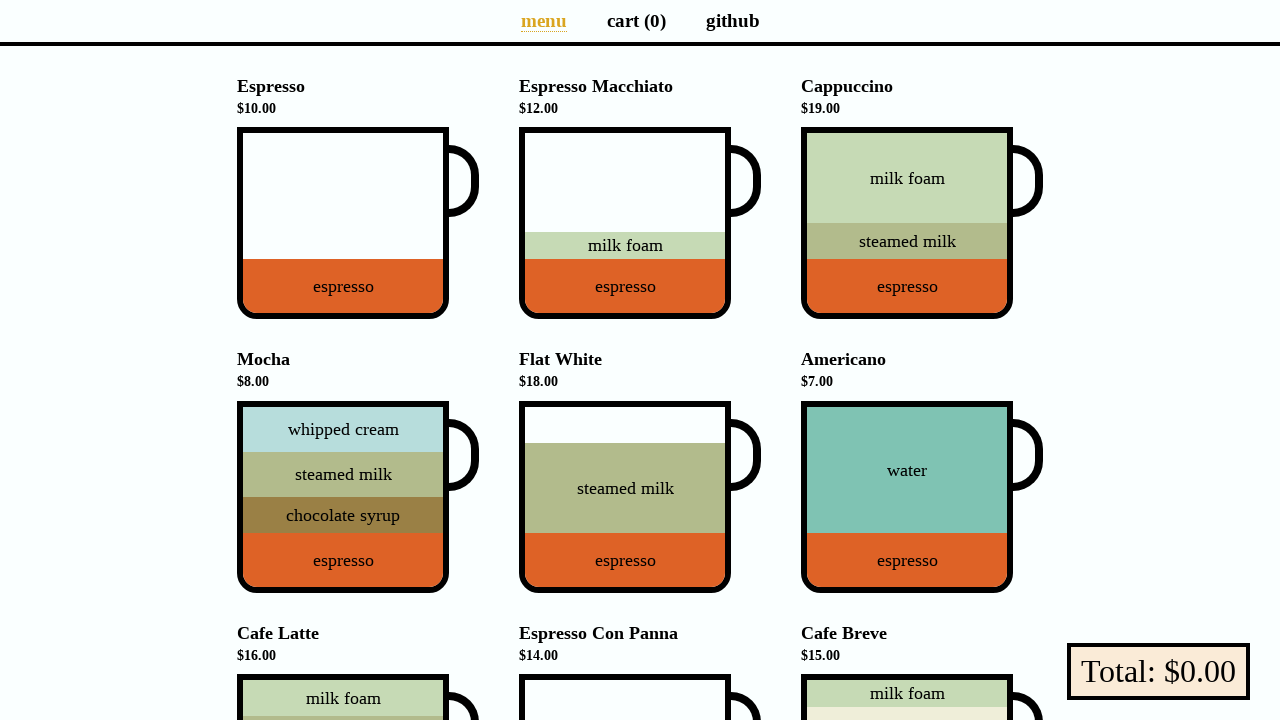

Located all coffee cup elements on the page
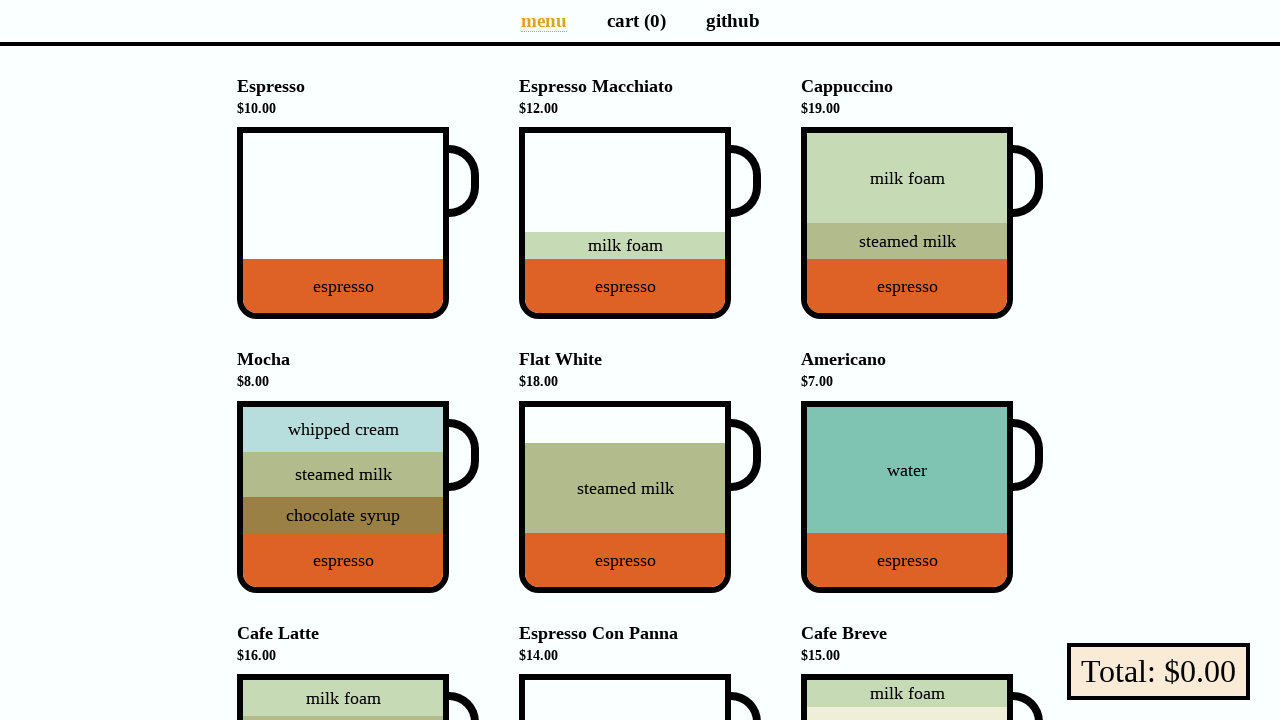

Clicked coffee cup 1 to add to cart at (358, 223) on li[data-v-a9662a08] div div.cup >> nth=0
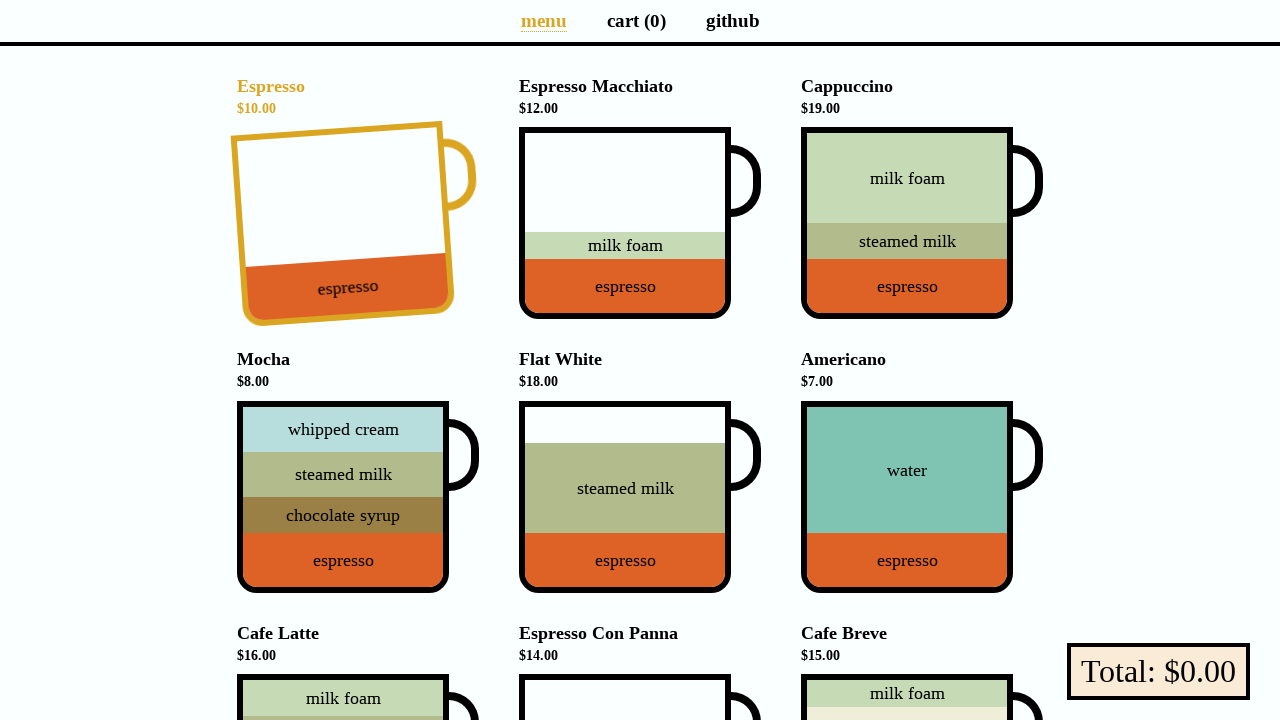

Clicked coffee cup 2 to add to cart at (640, 223) on li[data-v-a9662a08] div div.cup >> nth=1
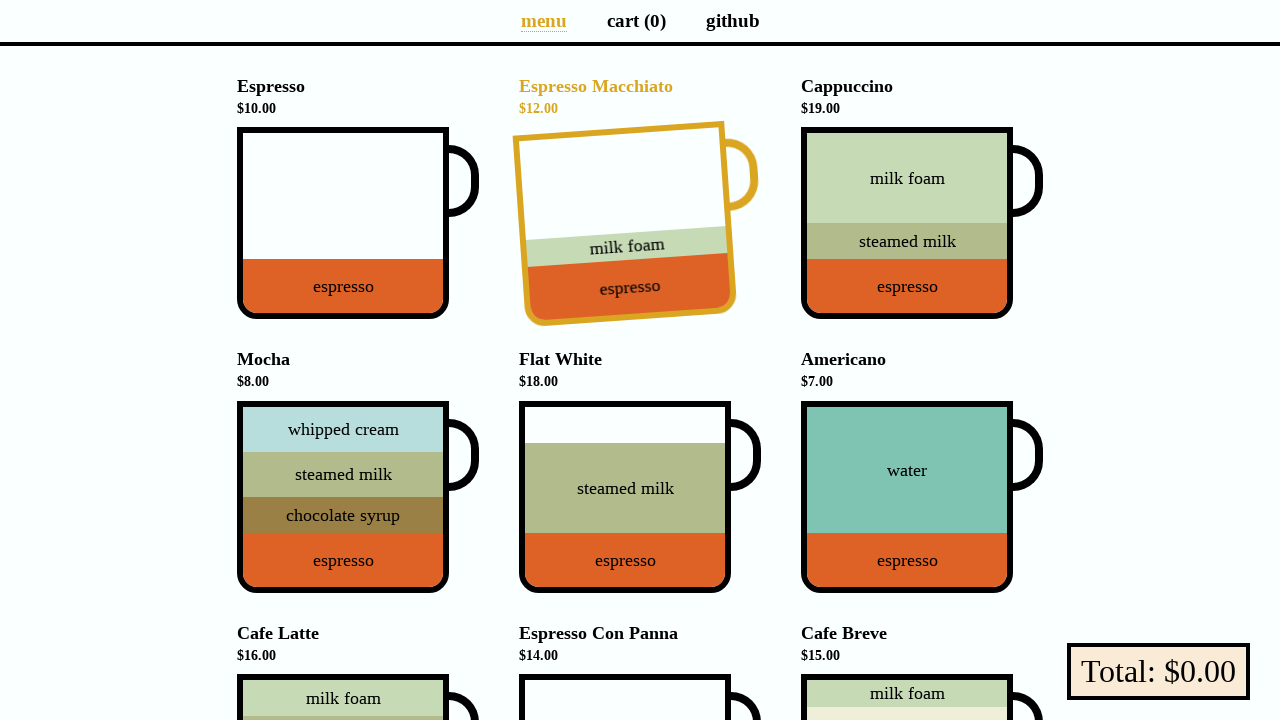

Clicked coffee cup 3 to add to cart at (922, 223) on li[data-v-a9662a08] div div.cup >> nth=2
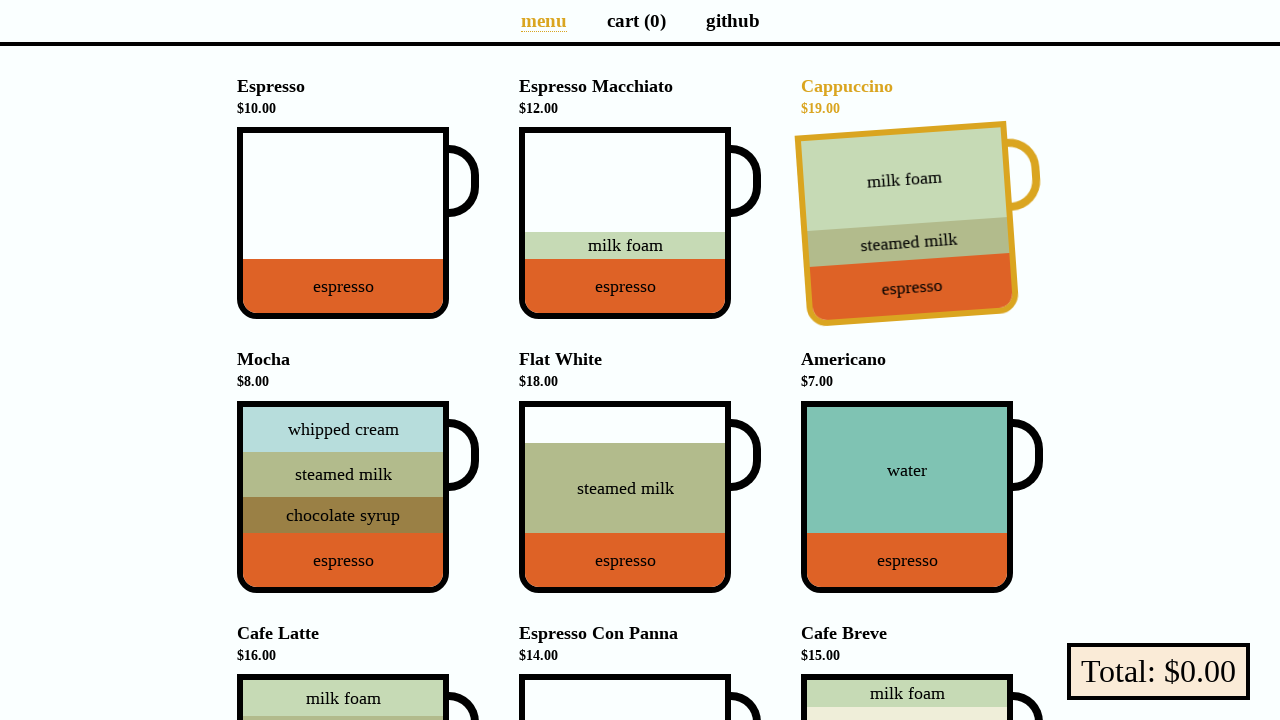

Clicked coffee cup 4 to add to cart at (358, 497) on li[data-v-a9662a08] div div.cup >> nth=3
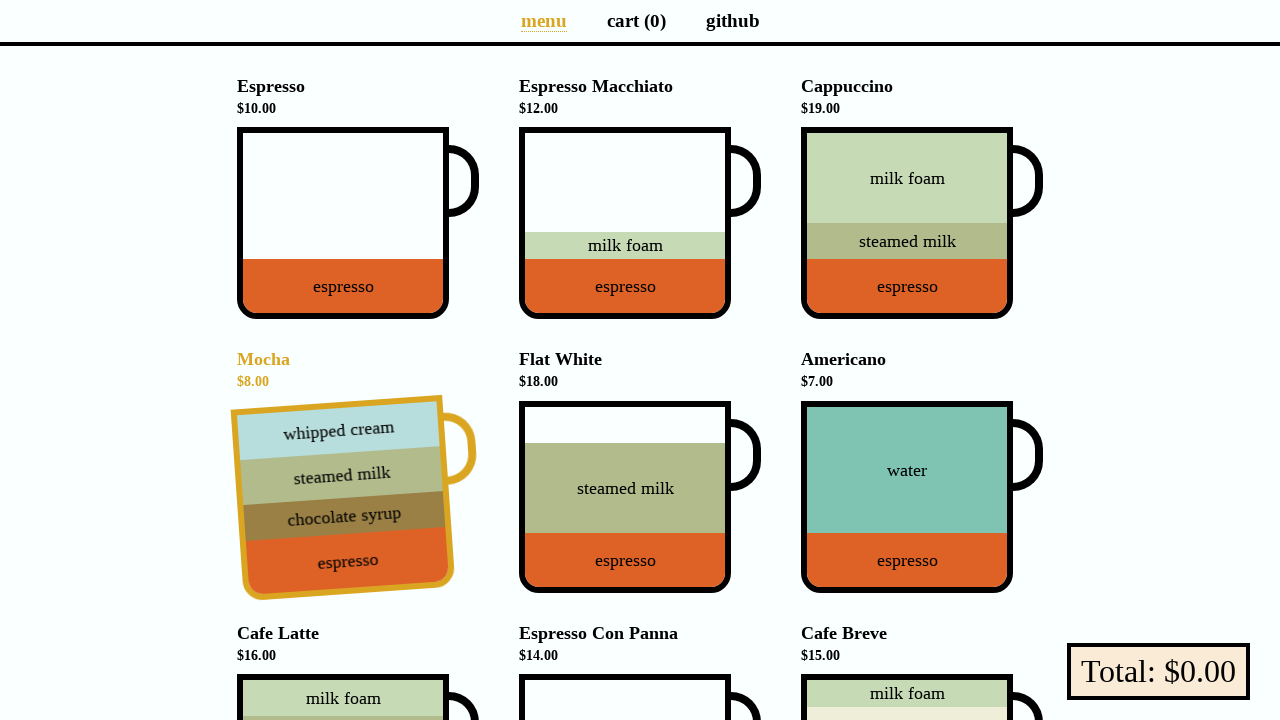

Clicked coffee cup 5 to add to cart at (640, 497) on li[data-v-a9662a08] div div.cup >> nth=4
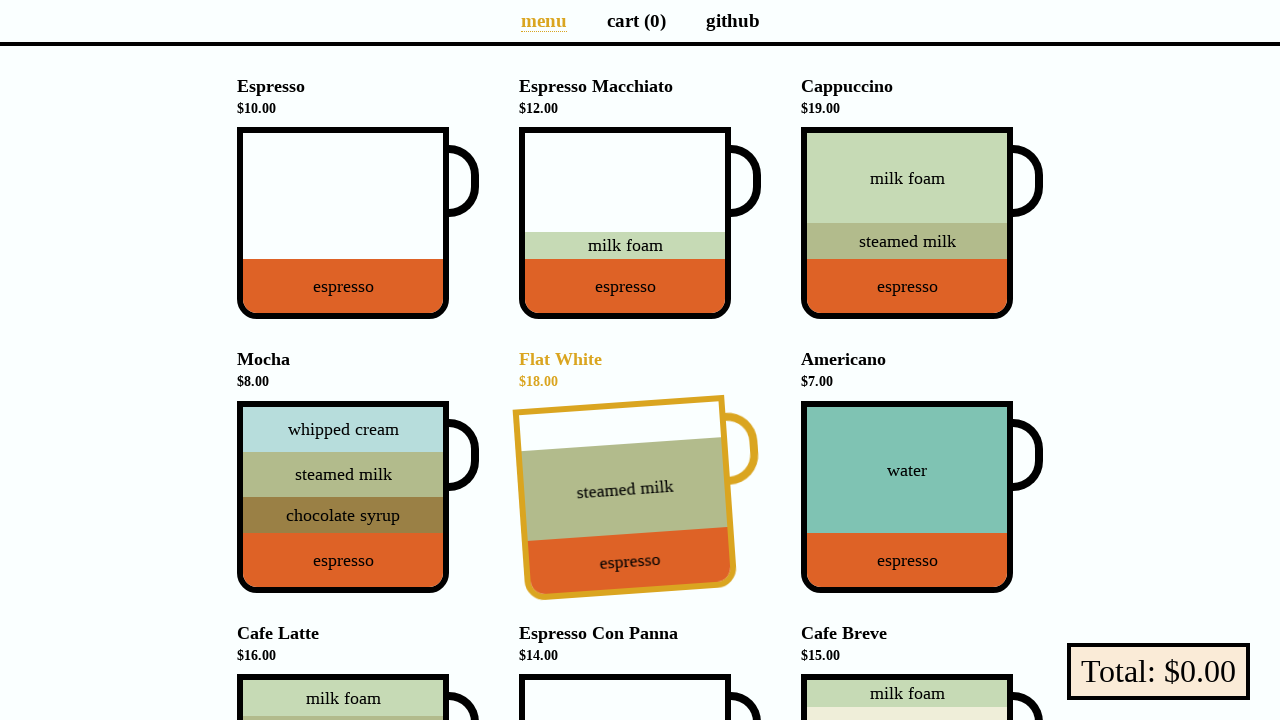

Clicked coffee cup 6 to add to cart at (922, 497) on li[data-v-a9662a08] div div.cup >> nth=5
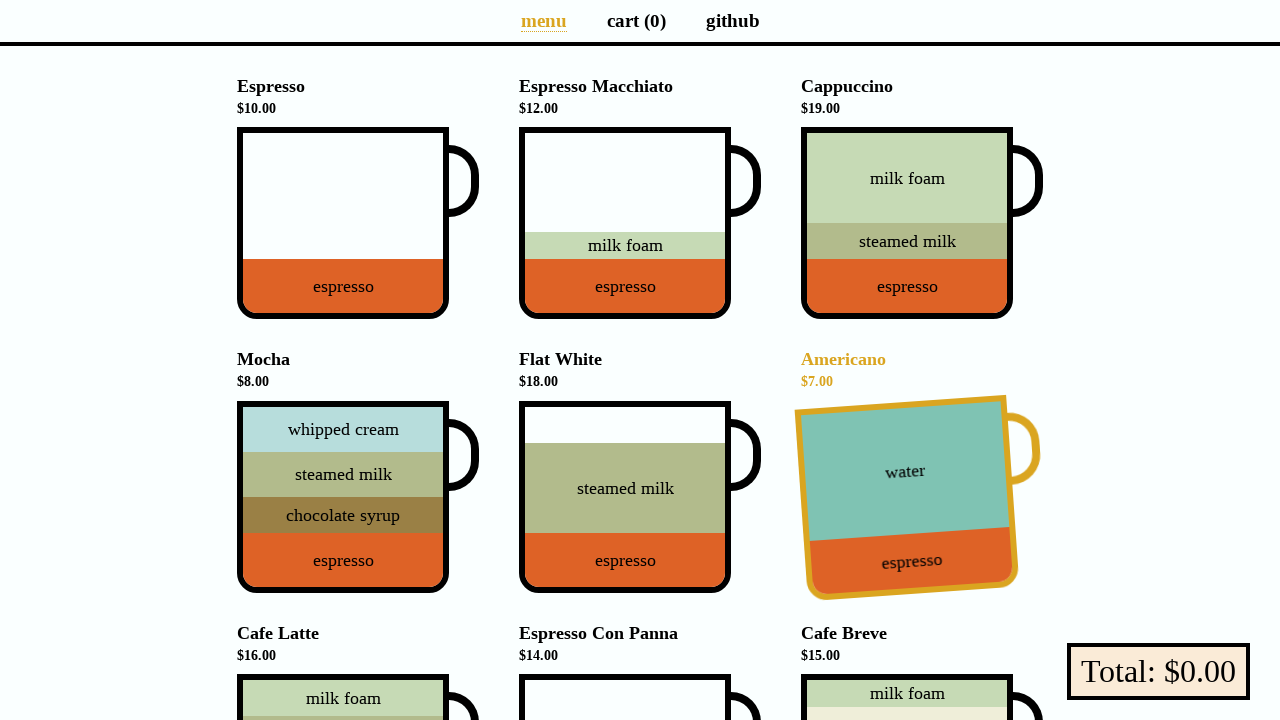

Clicked coffee cup 7 to add to cart at (358, 624) on li[data-v-a9662a08] div div.cup >> nth=6
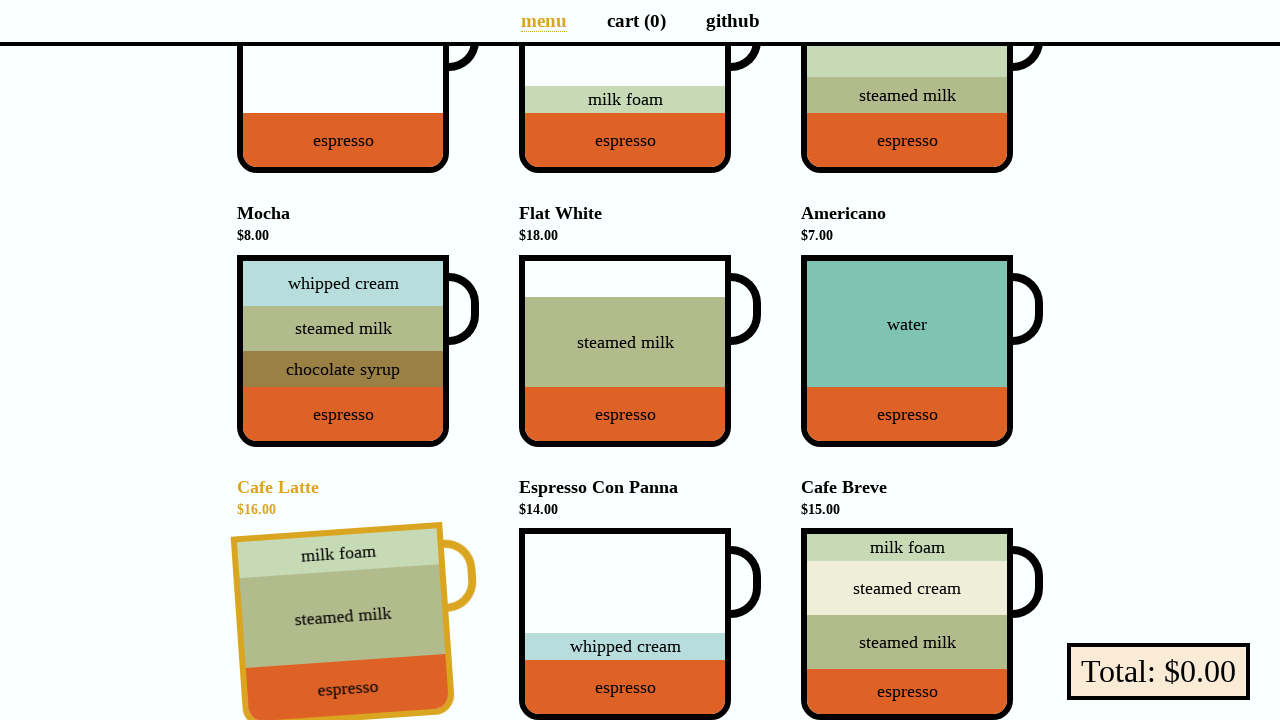

Clicked coffee cup 8 to add to cart at (640, 624) on li[data-v-a9662a08] div div.cup >> nth=7
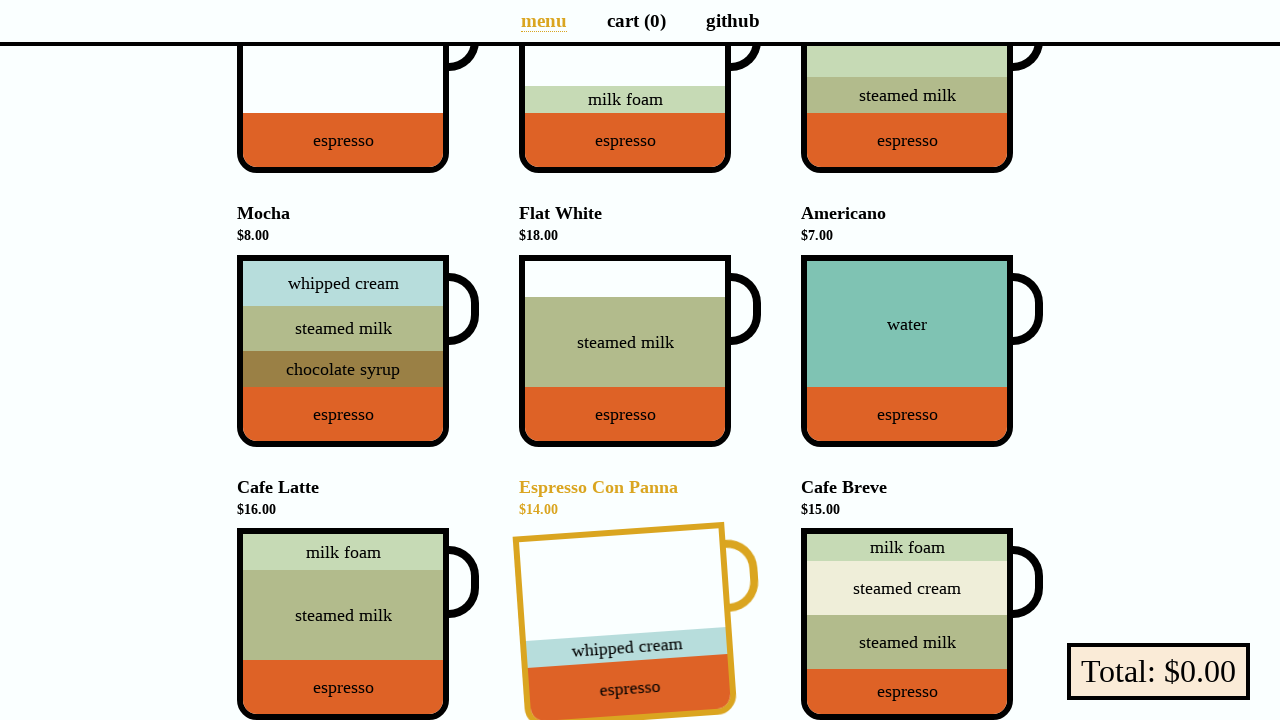

Clicked coffee cup 9 to add to cart at (922, 624) on li[data-v-a9662a08] div div.cup >> nth=8
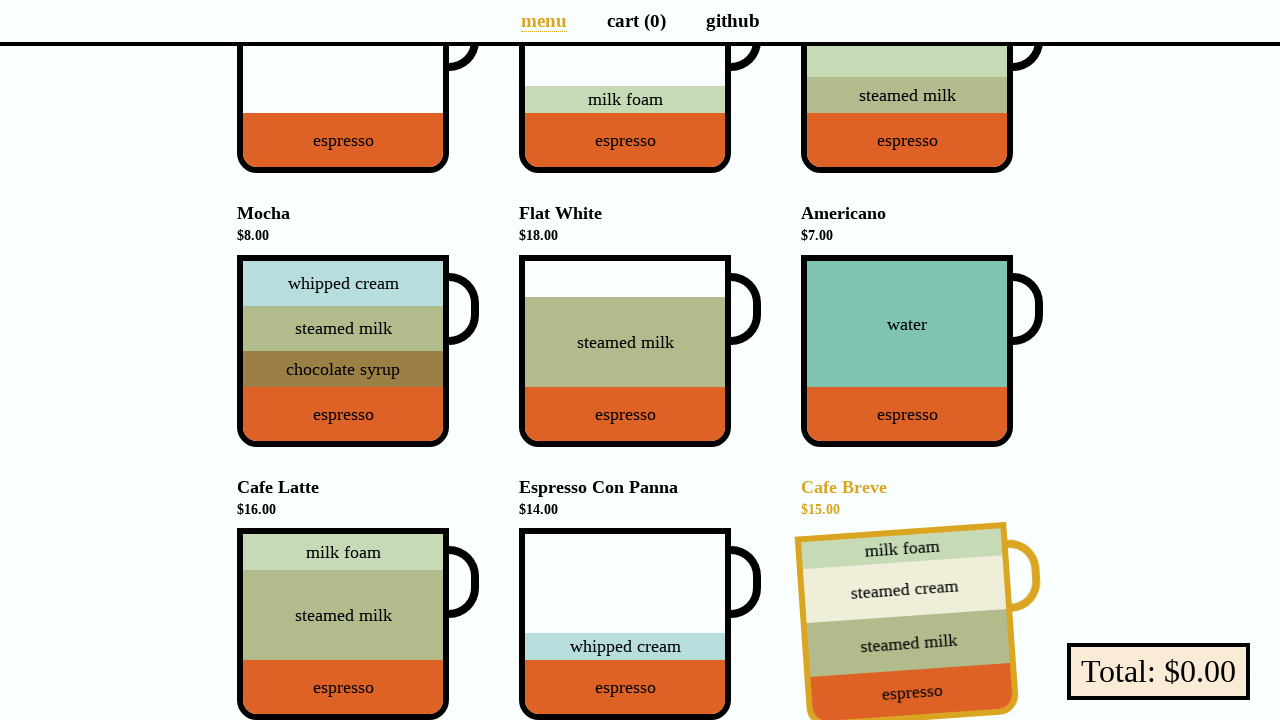

Clicked link to navigate to cart at (636, 20) on a[href='/cart']
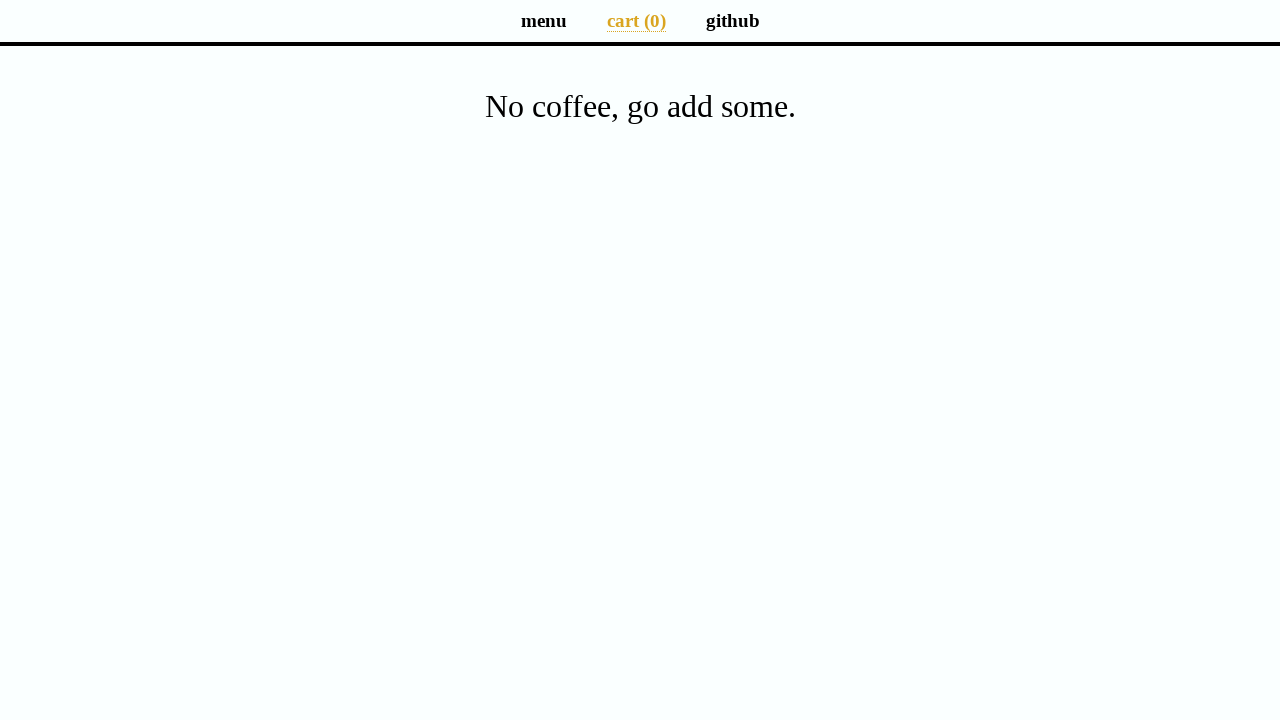

Cart page loaded
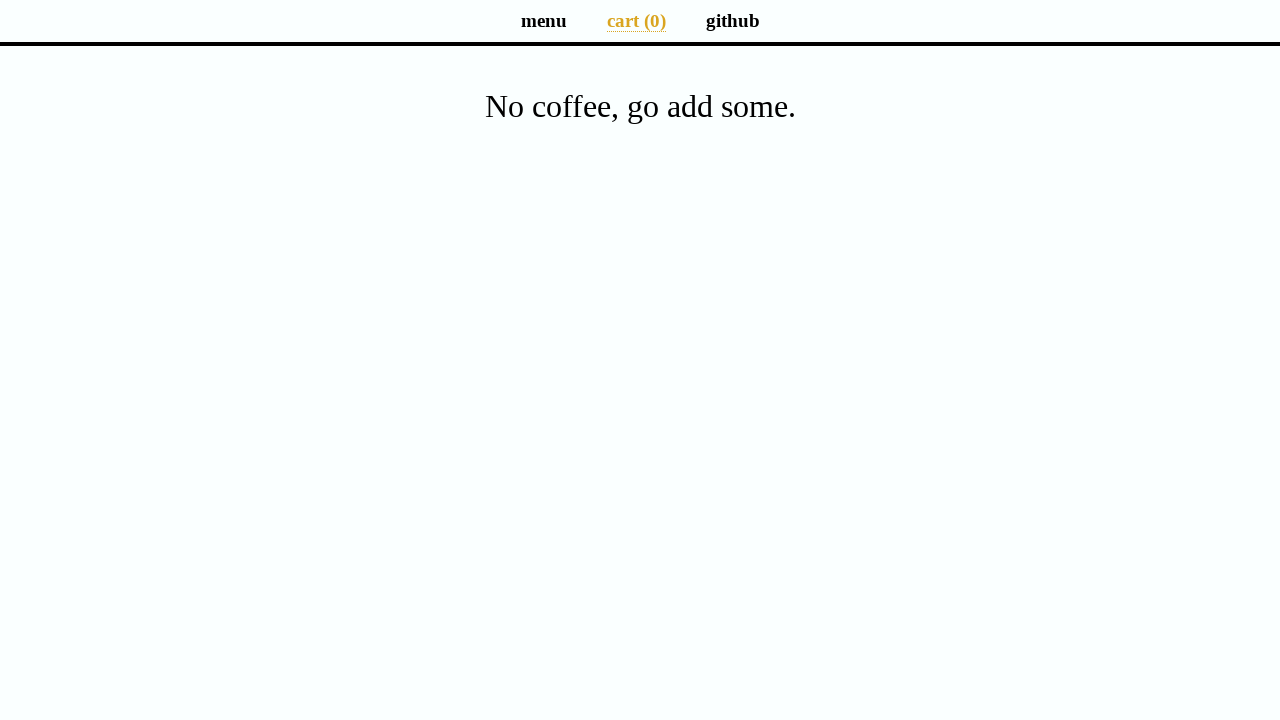

Located all cart entry items
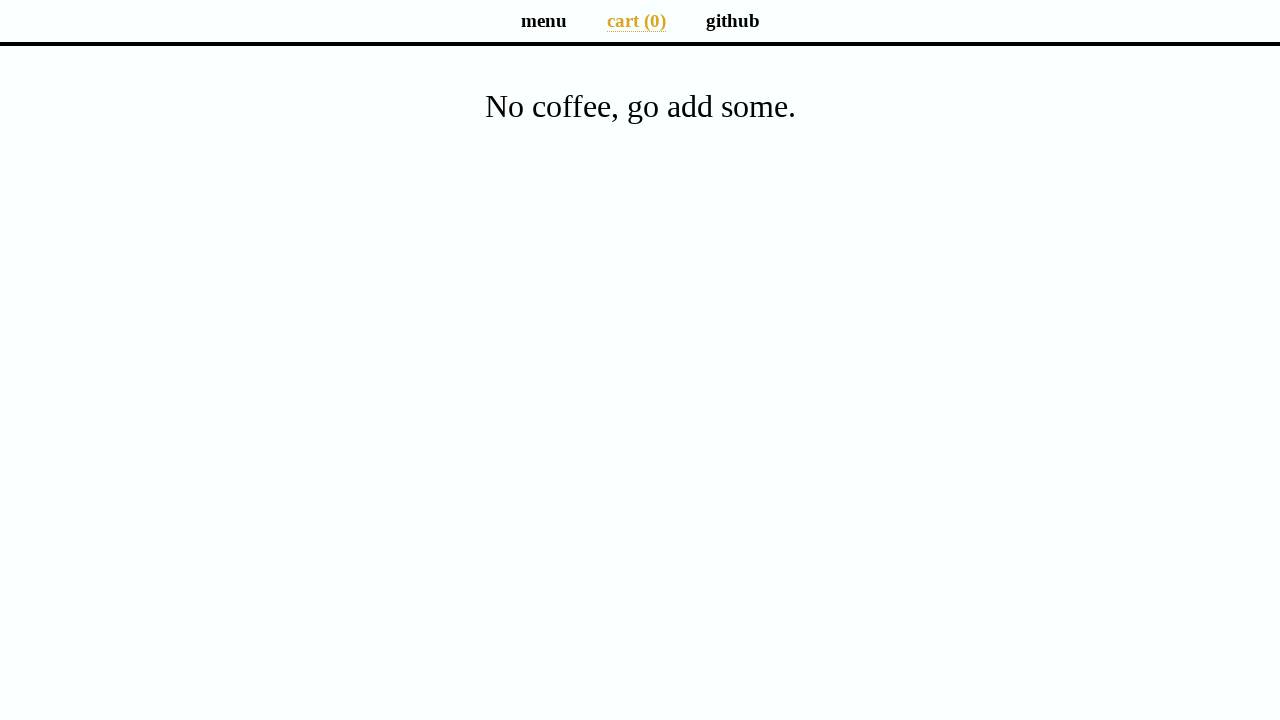

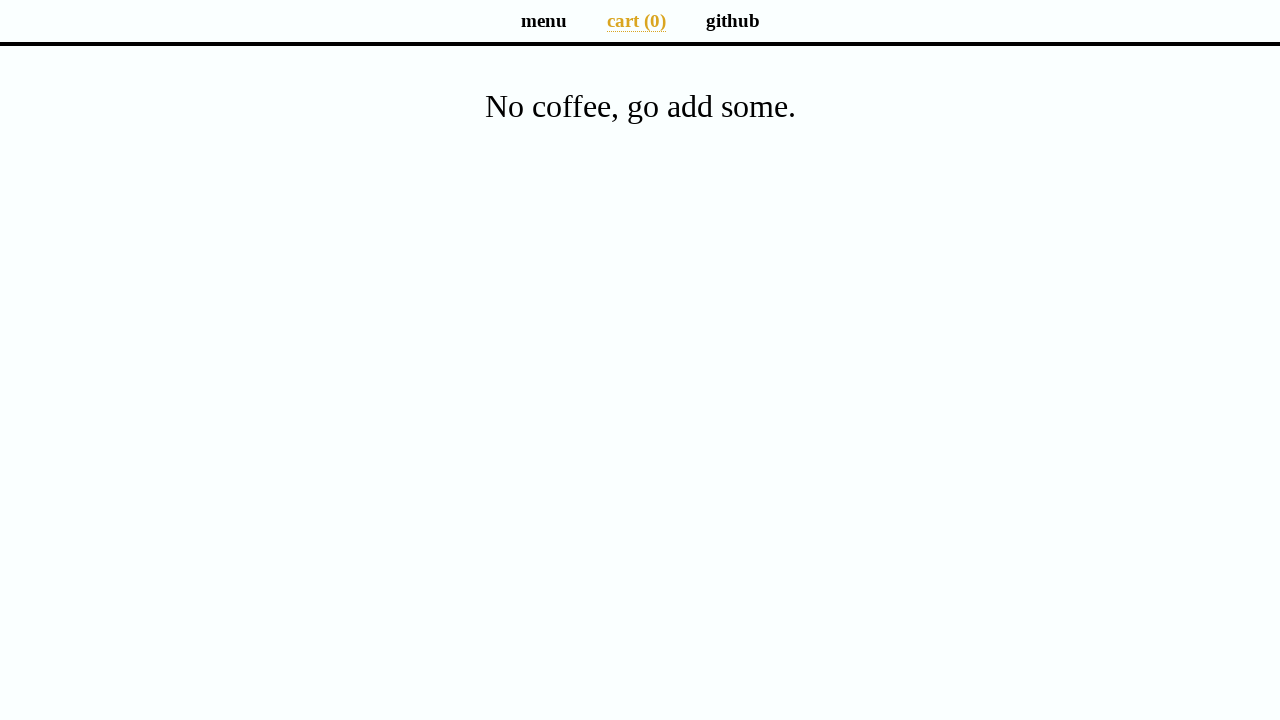